Tests keyboard shortcut Ctrl+A to select all content

Starting URL: https://learn.javascript.ru/article/mouse-drag-and-drop/ball4/

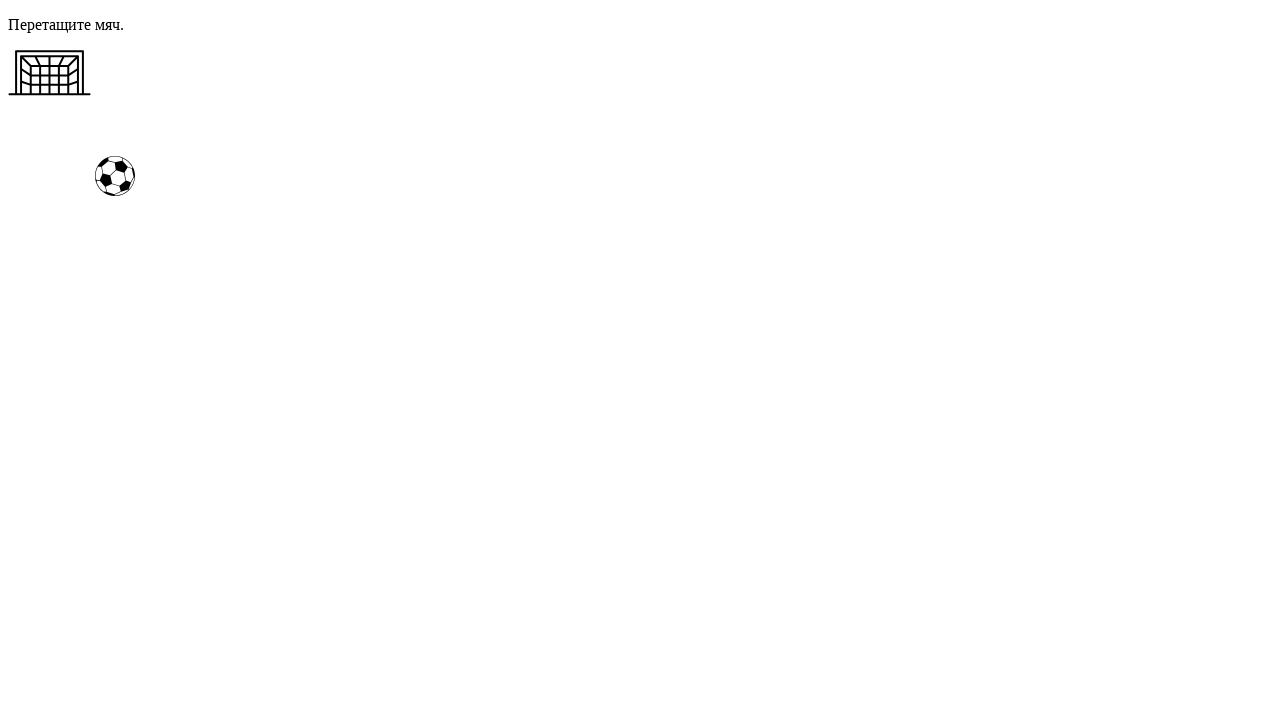

Pressed Ctrl+A to select all content on the page
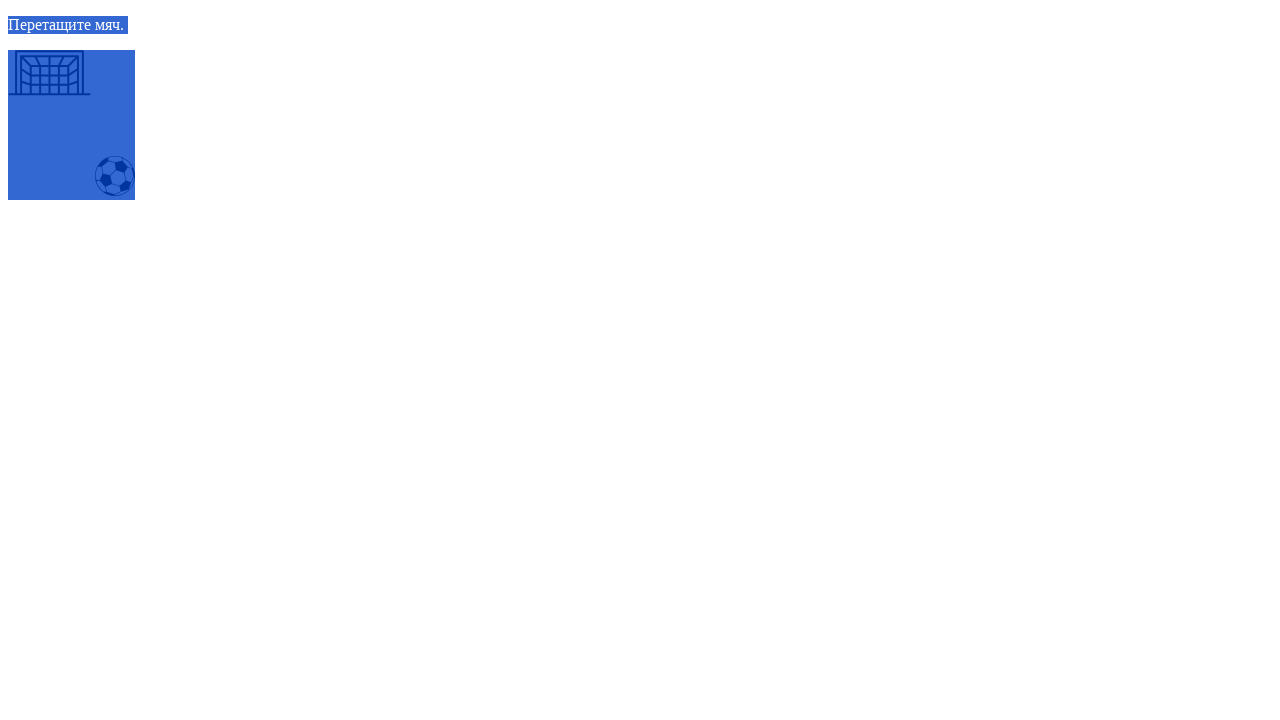

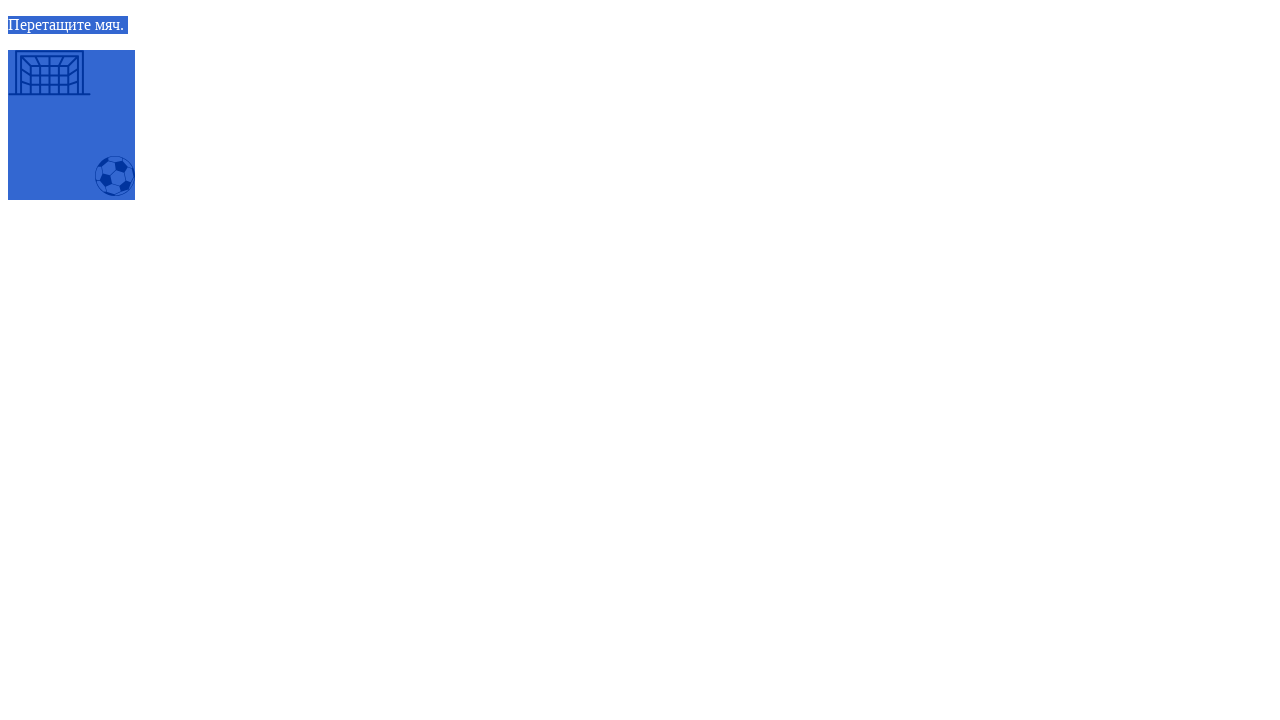